Tests JavaScript prompt popup functionality by clicking a button to trigger a prompt, entering text, and accepting it

Starting URL: http://the-internet.herokuapp.com/javascript_alerts

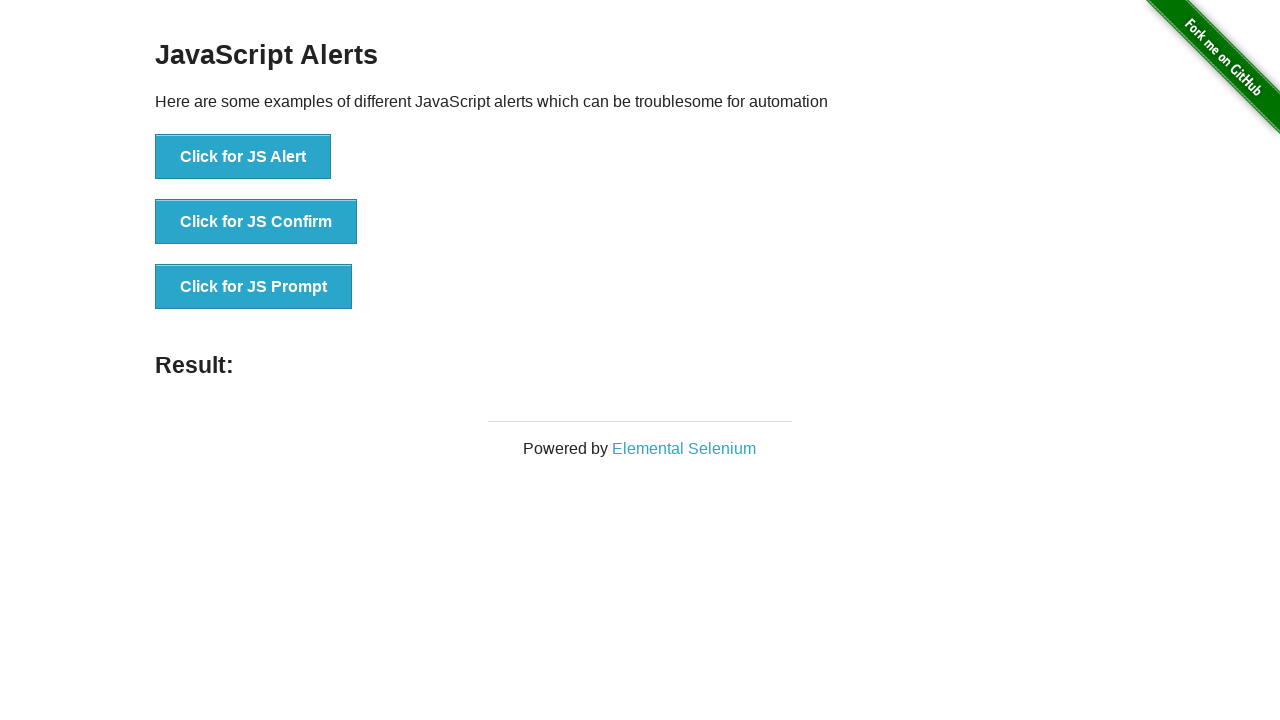

Clicked 'Click for JS Prompt' button to trigger JavaScript prompt at (254, 287) on xpath=//button[text()='Click for JS Prompt']
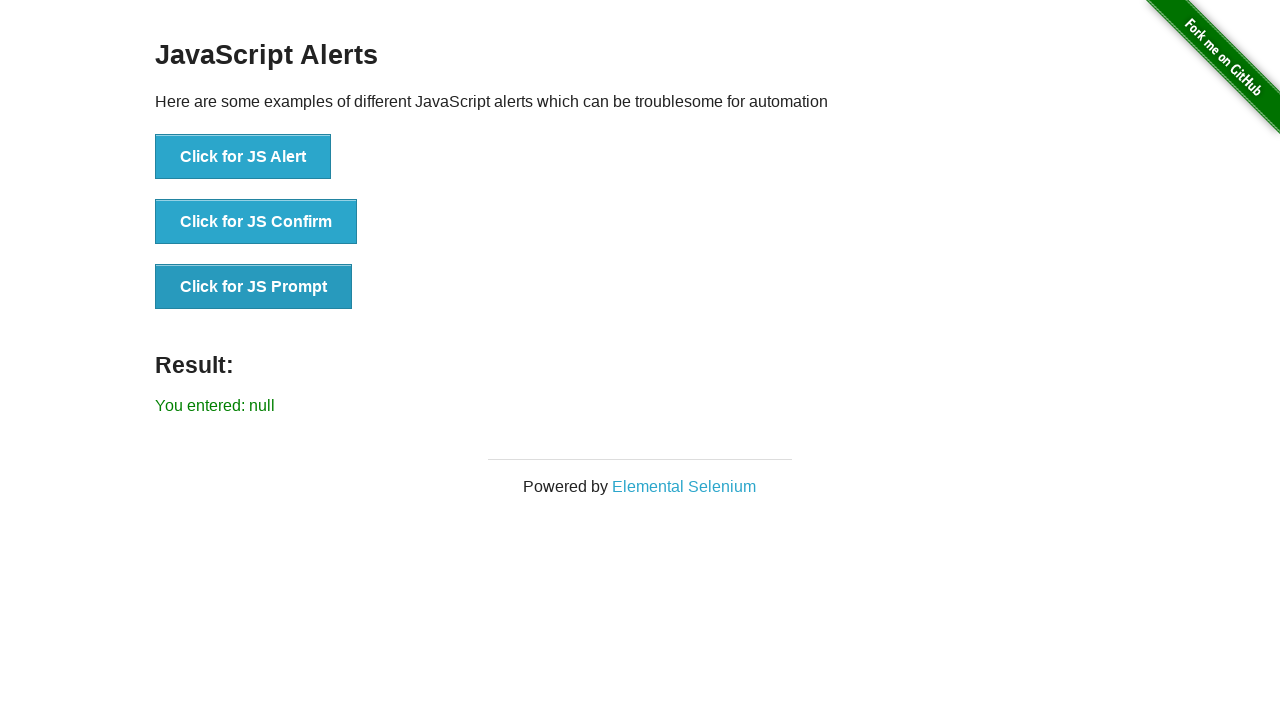

Set up dialog handler to accept prompt with 'Test input text'
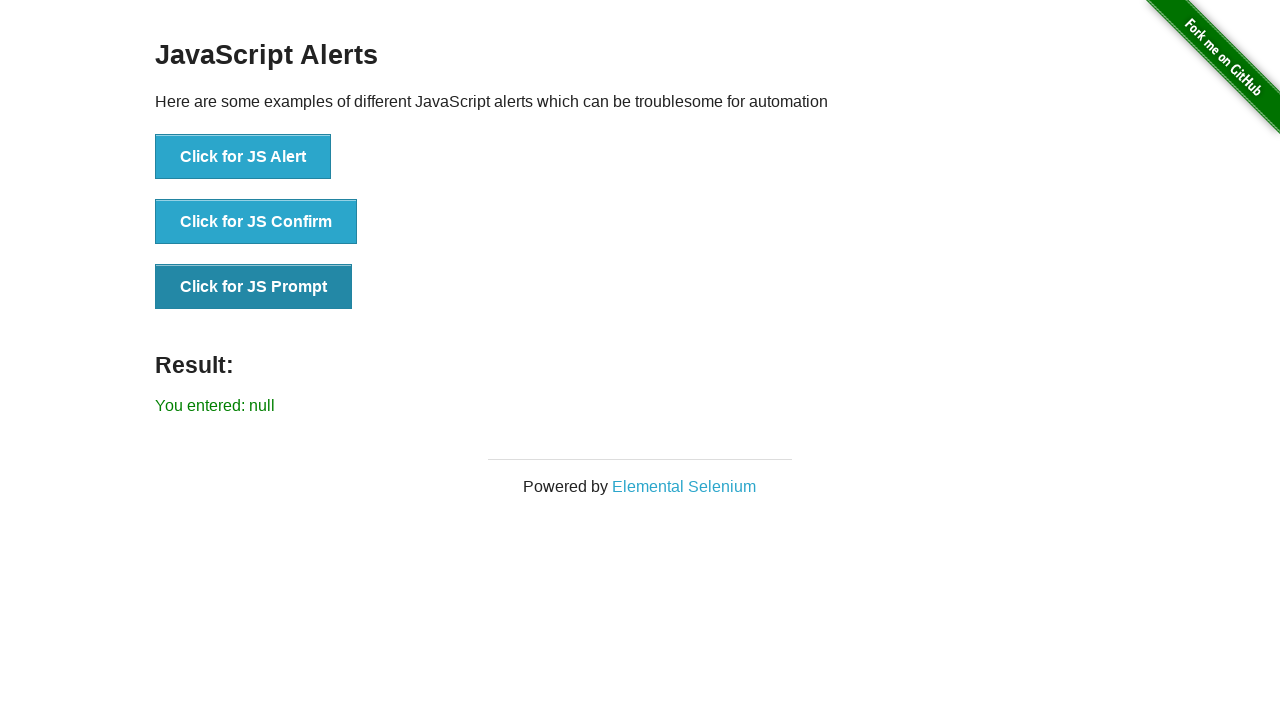

Clicked 'Click for JS Prompt' button again to trigger and handle the prompt at (254, 287) on xpath=//button[text()='Click for JS Prompt']
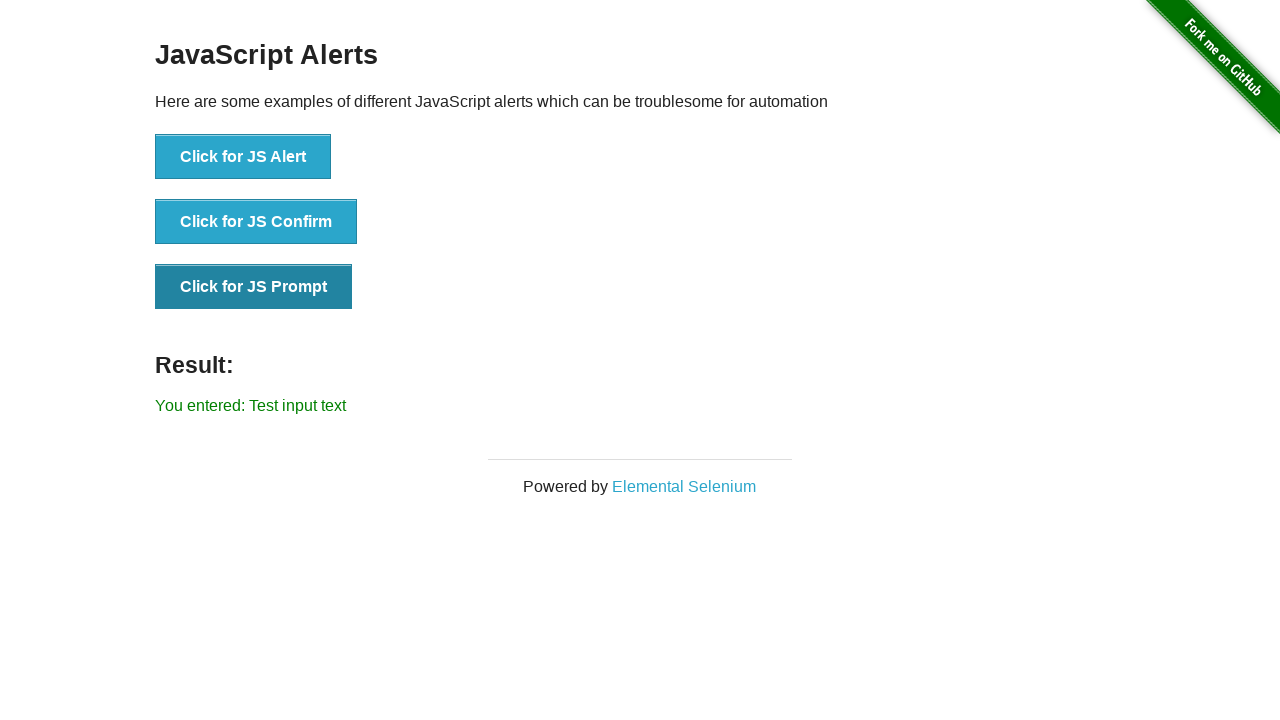

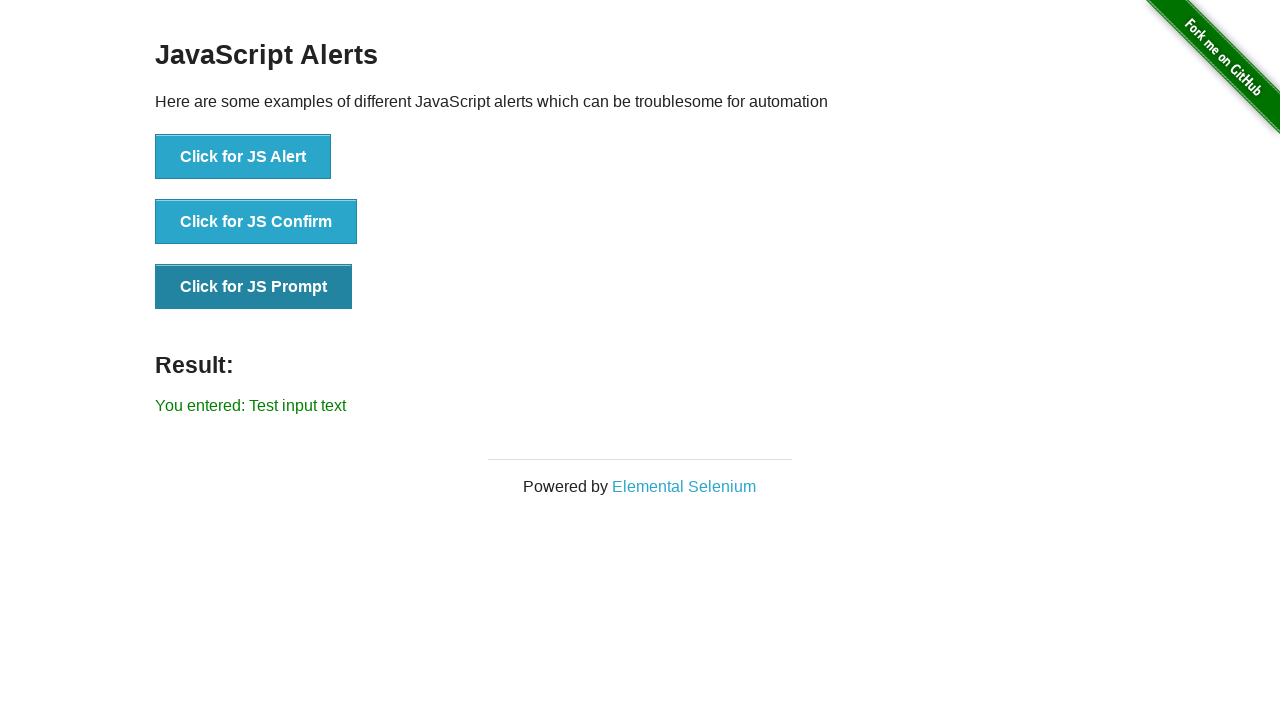